Tests the Korean government population statistics page by selecting administrative district filters (city and district) and date range filters (start/end year and month), then submitting the search form to view population data.

Starting URL: https://jumin.mois.go.kr/ageStatMonth.do

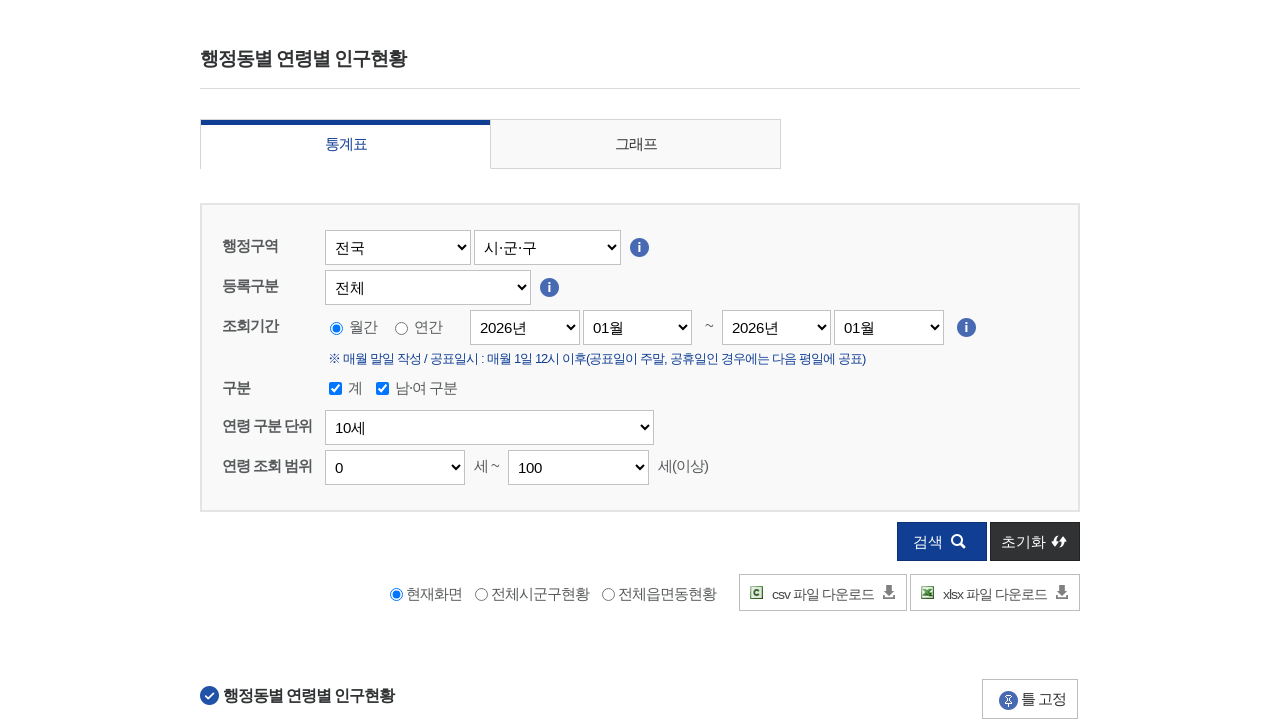

Waited for city/administrative level 1 selector to load
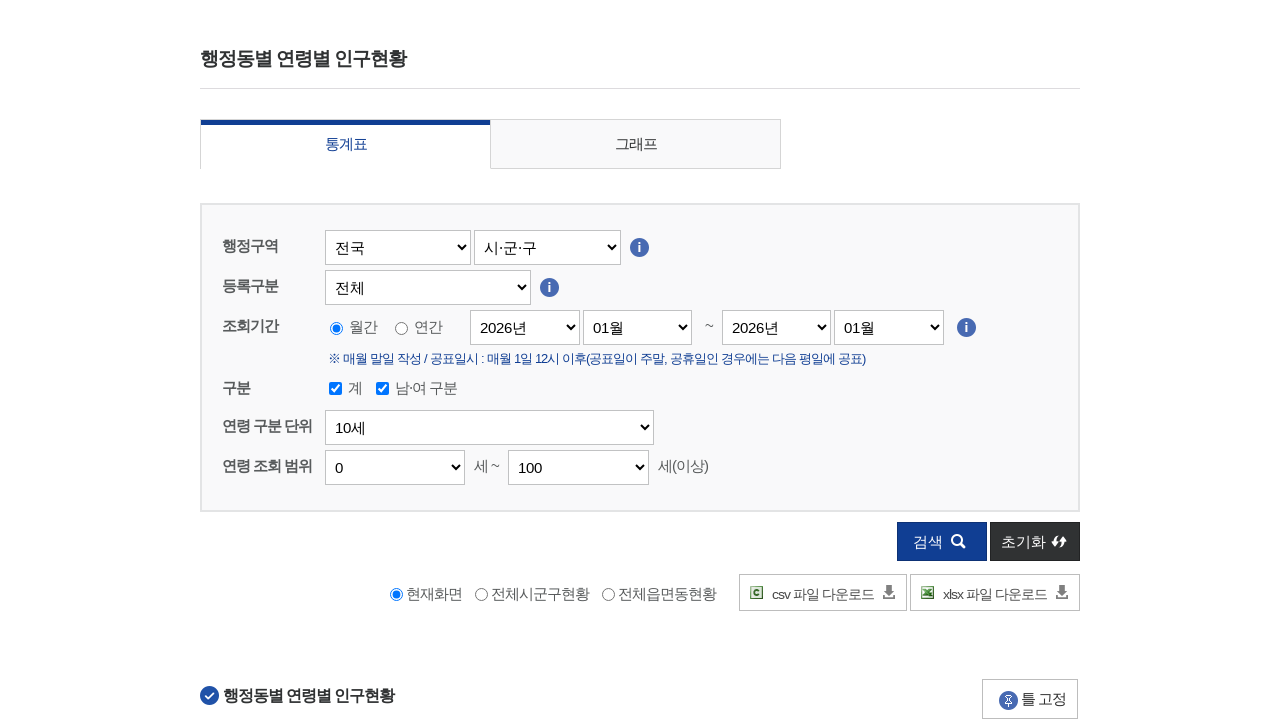

Selected city/administrative level 1 filter (index 1) on select[name='sltOrgLvl1']
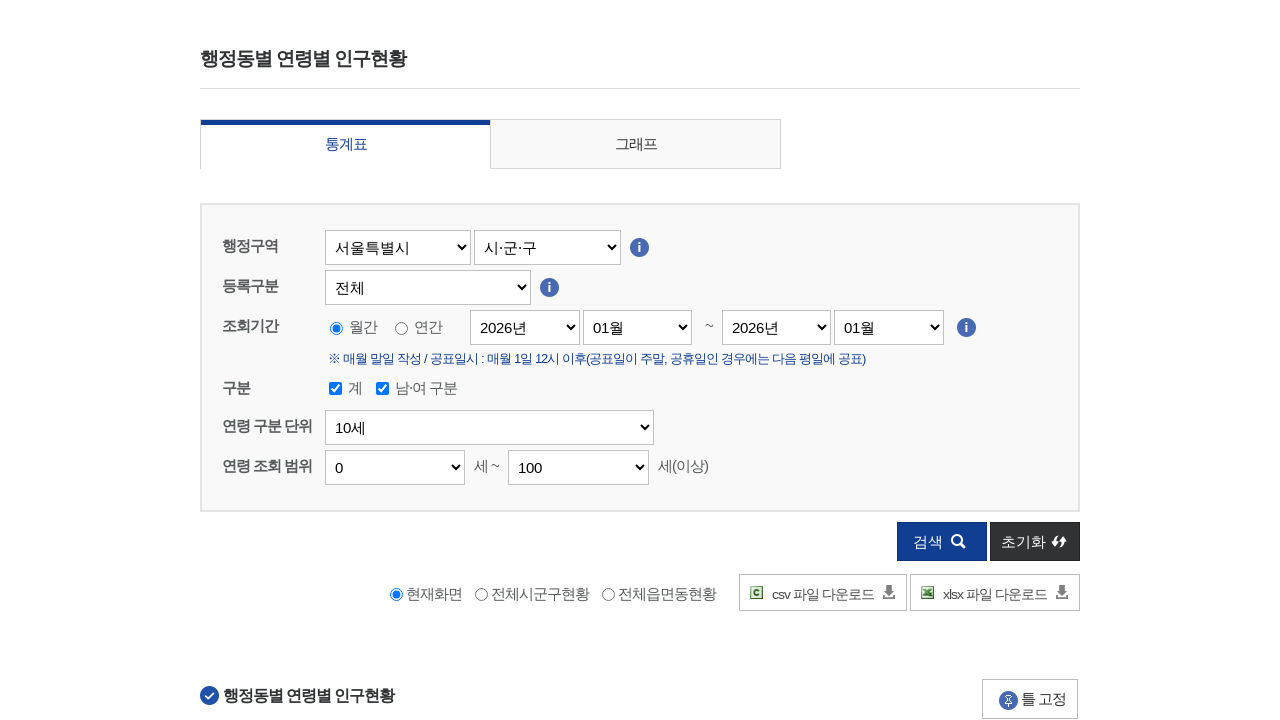

Waited for city selection to process
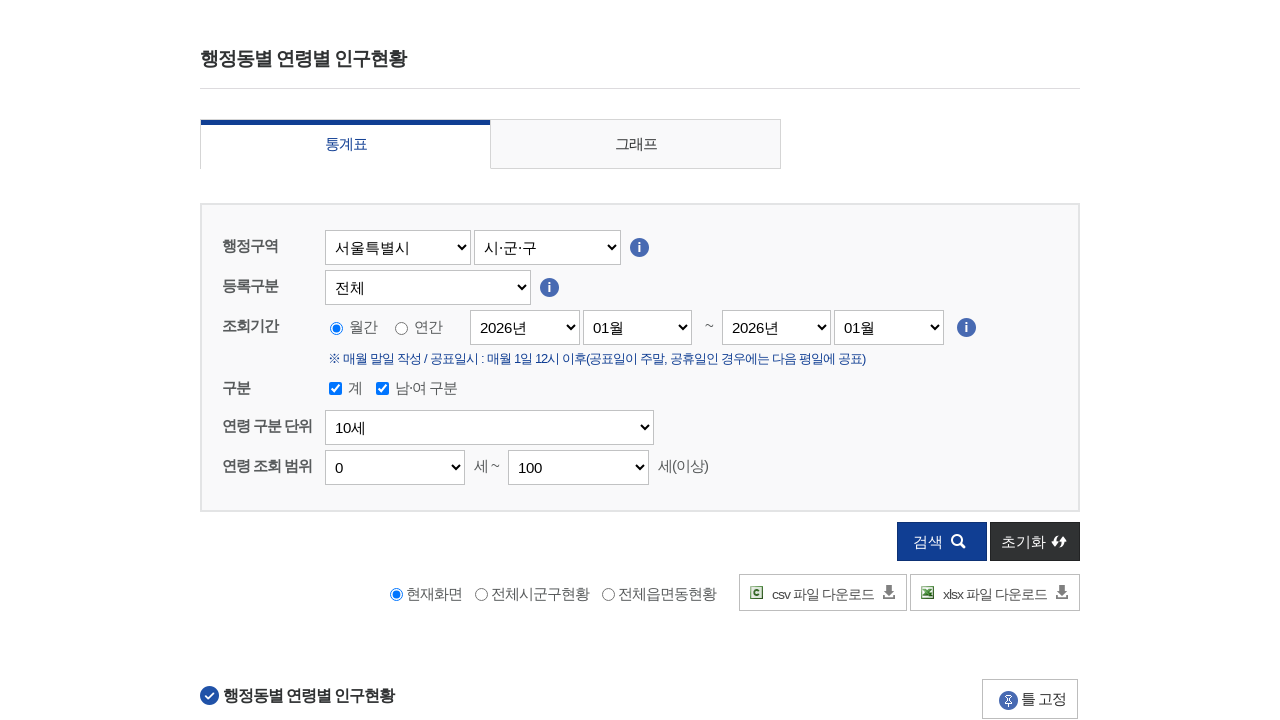

Waited for district/administrative level 2 selector to load
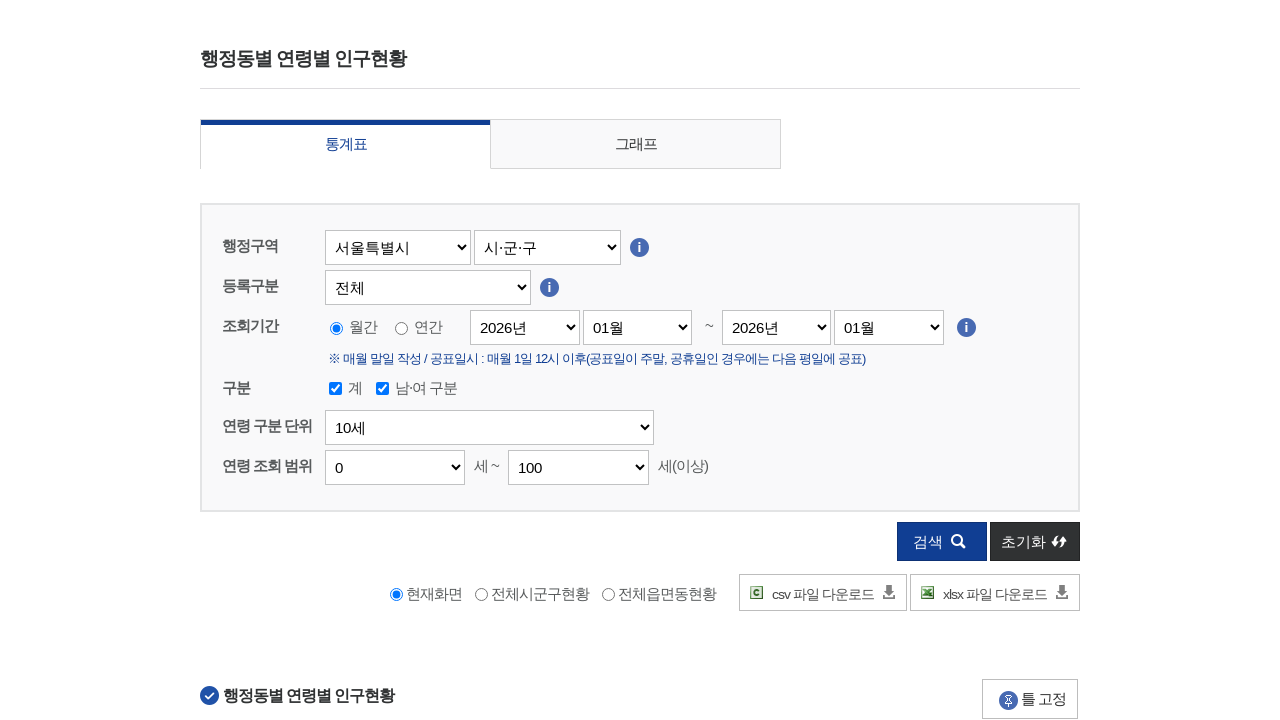

Selected district/administrative level 2 filter (index 1) on select[name='sltOrgLvl2']
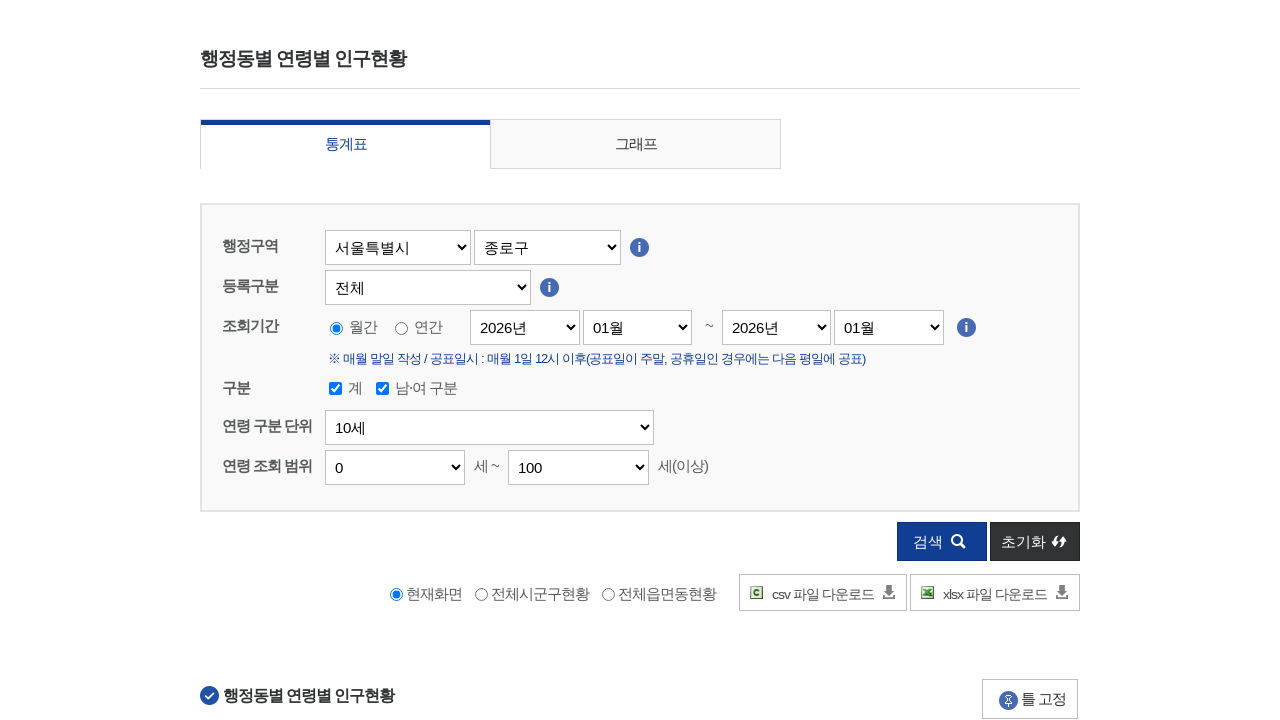

Waited for district selection to process
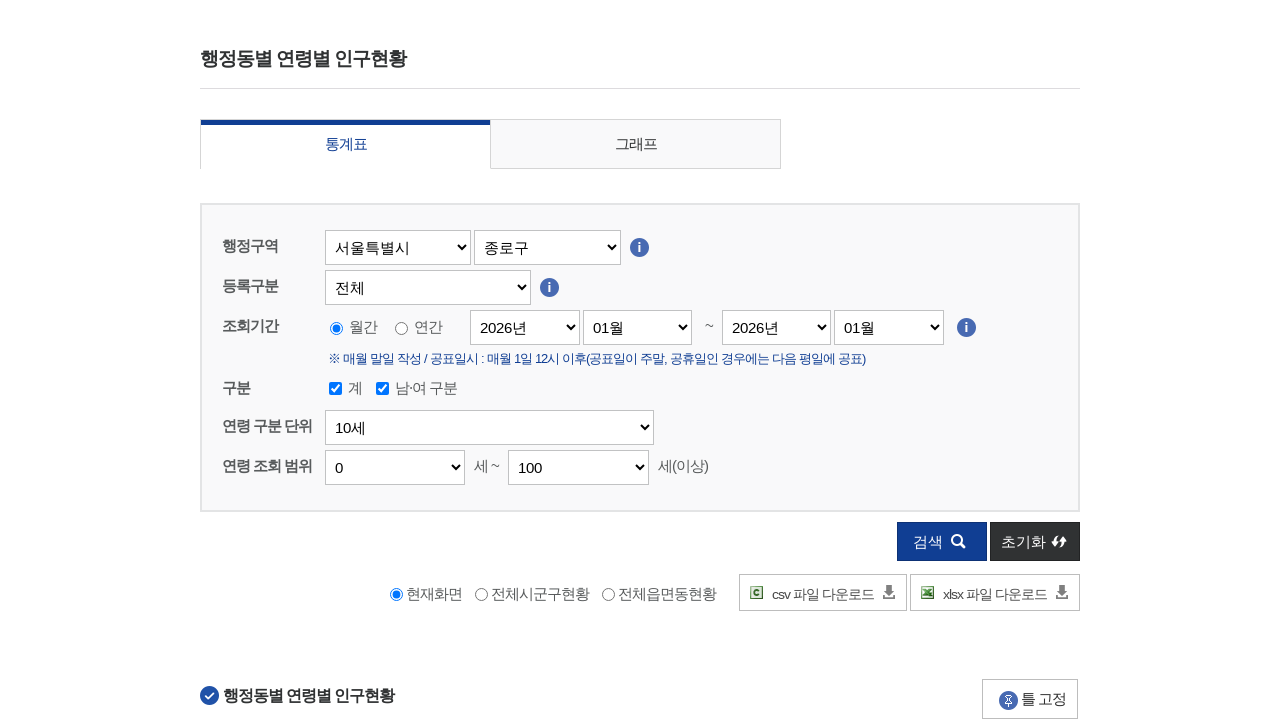

Selected start year filter (index 1) on select[name='searchYearStart']
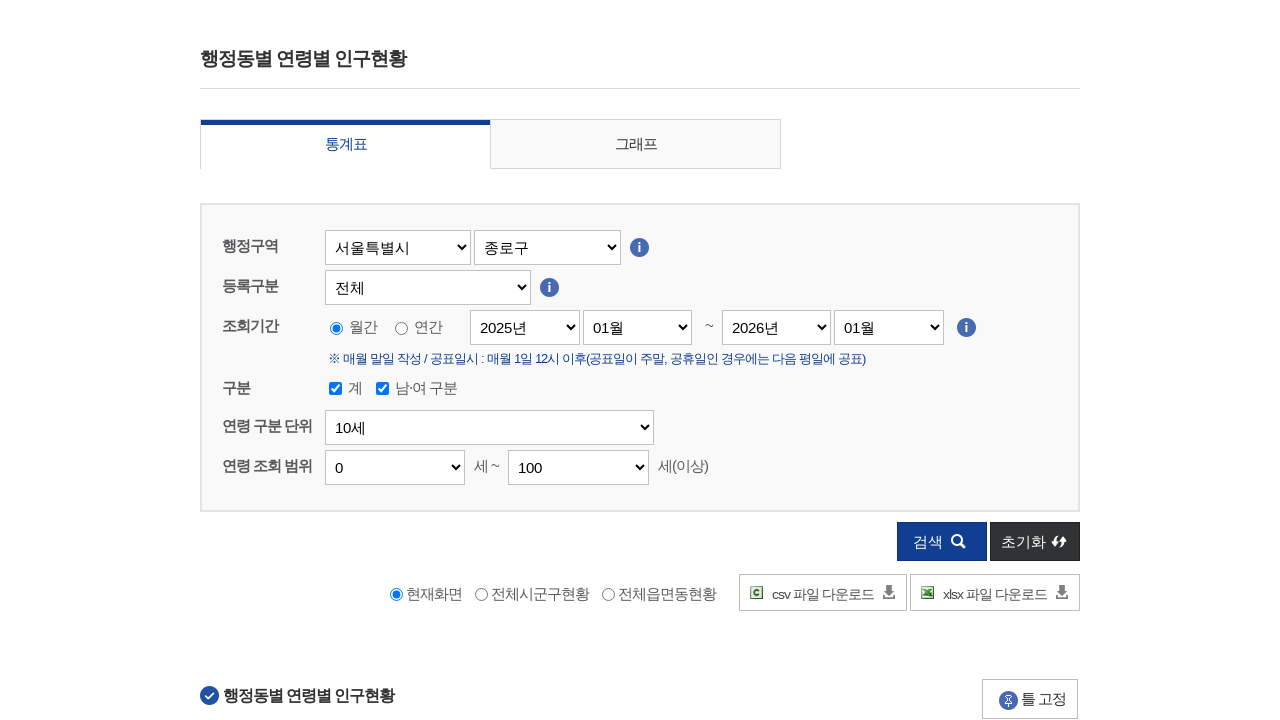

Waited for start year selection to process
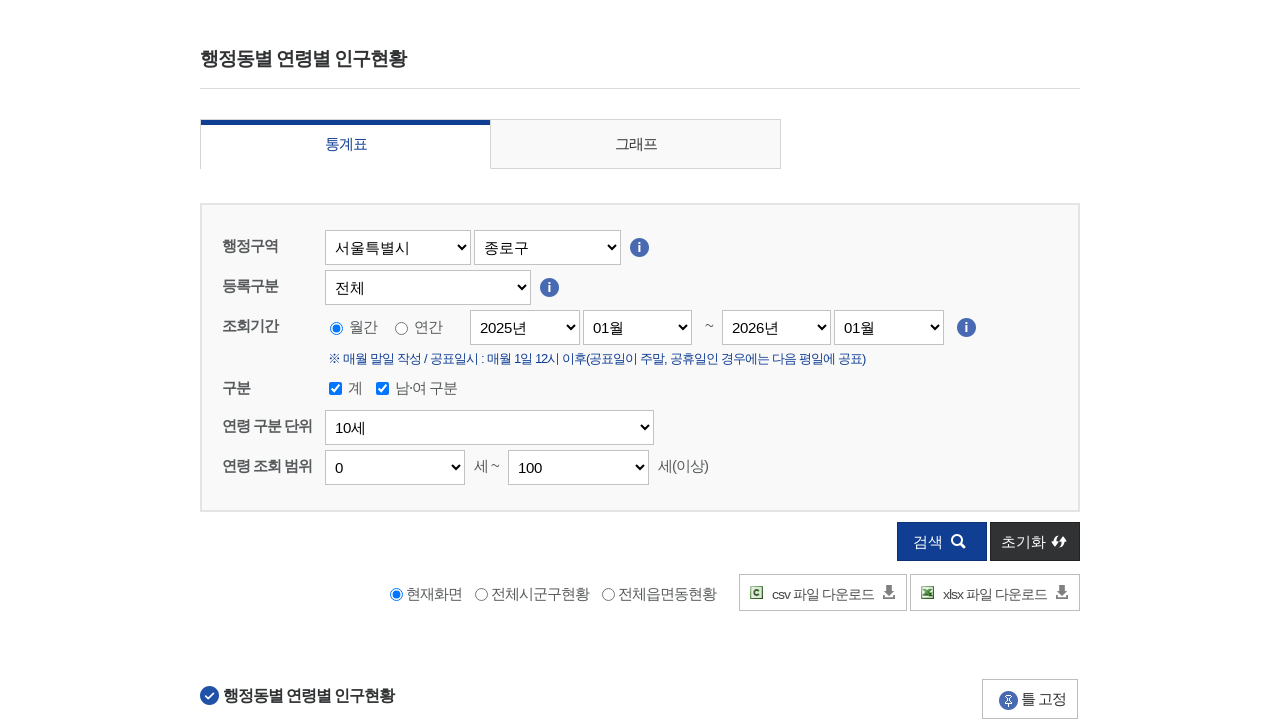

Selected start month filter (index 11 - December) on select[name='searchMonthStart']
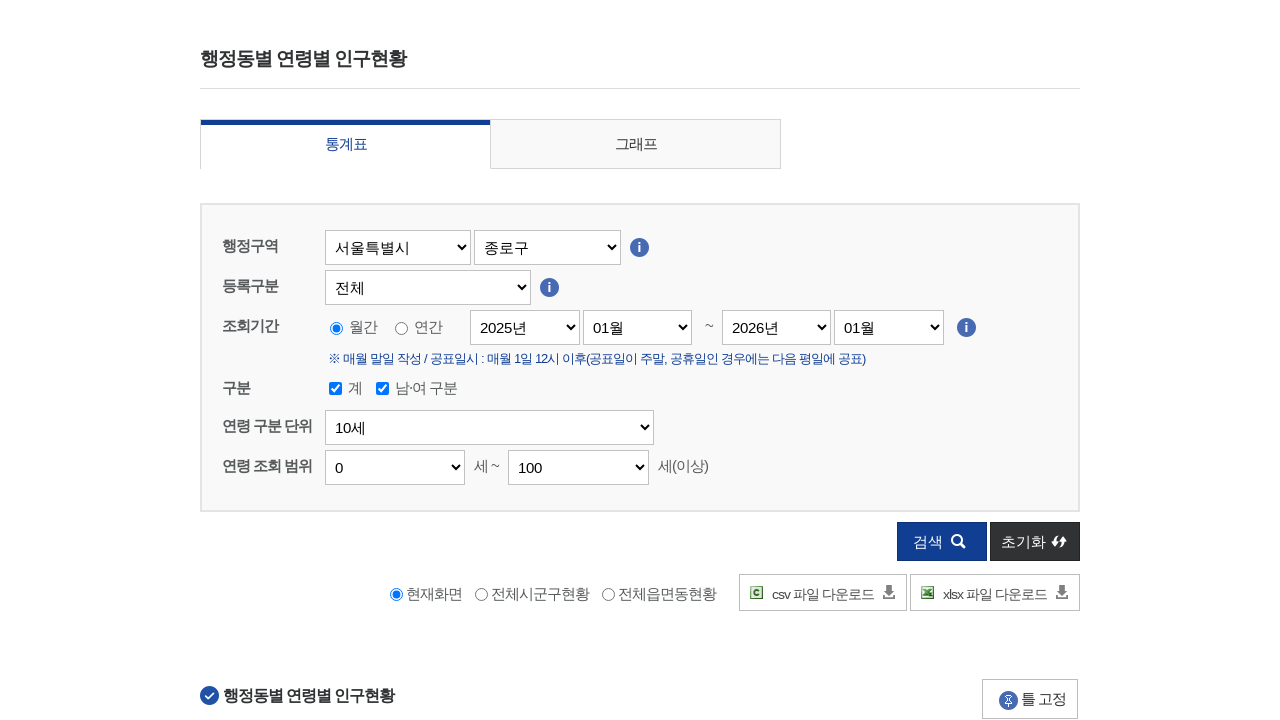

Waited for start month selection to process
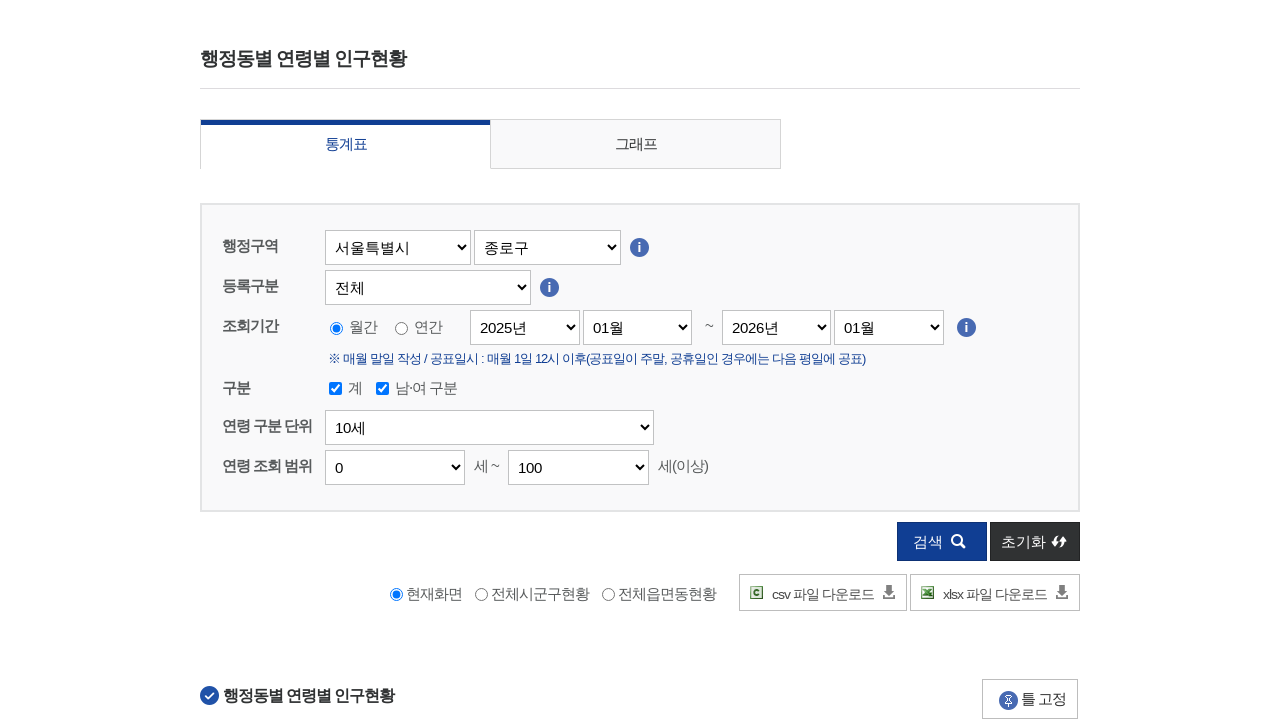

Selected end year filter (index 1) on select[name='searchYearEnd']
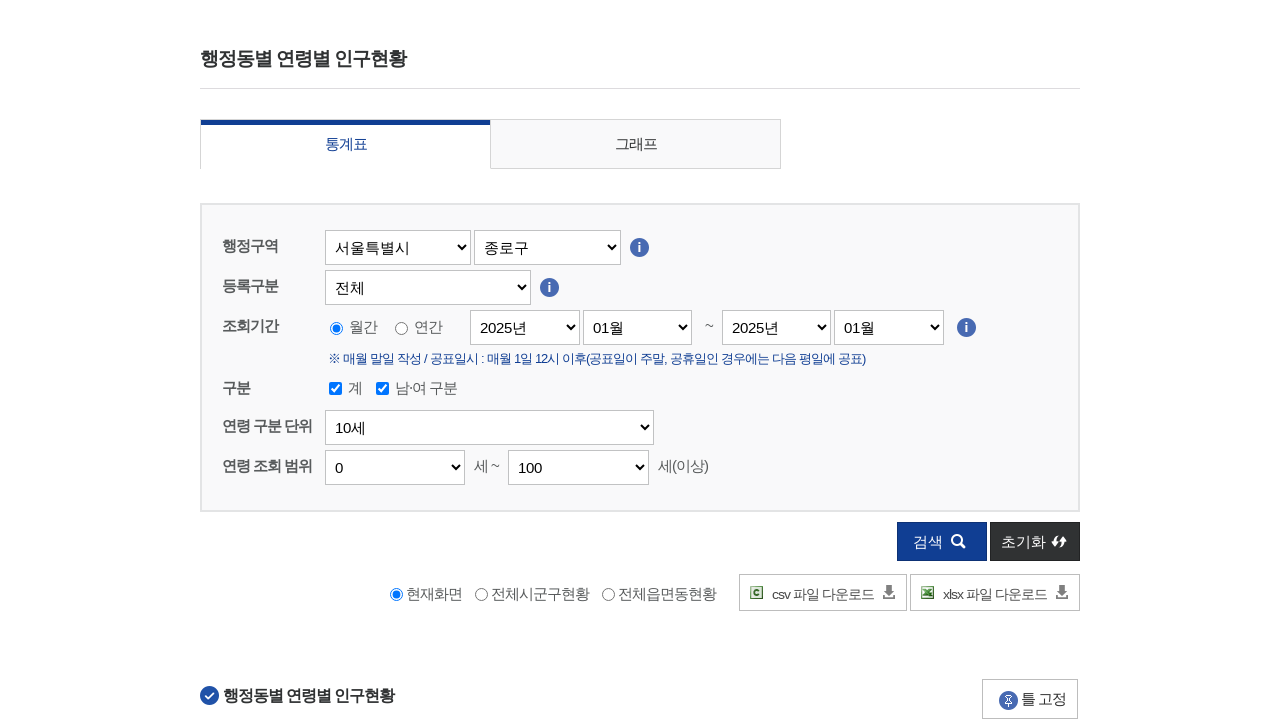

Waited for end year selection to process
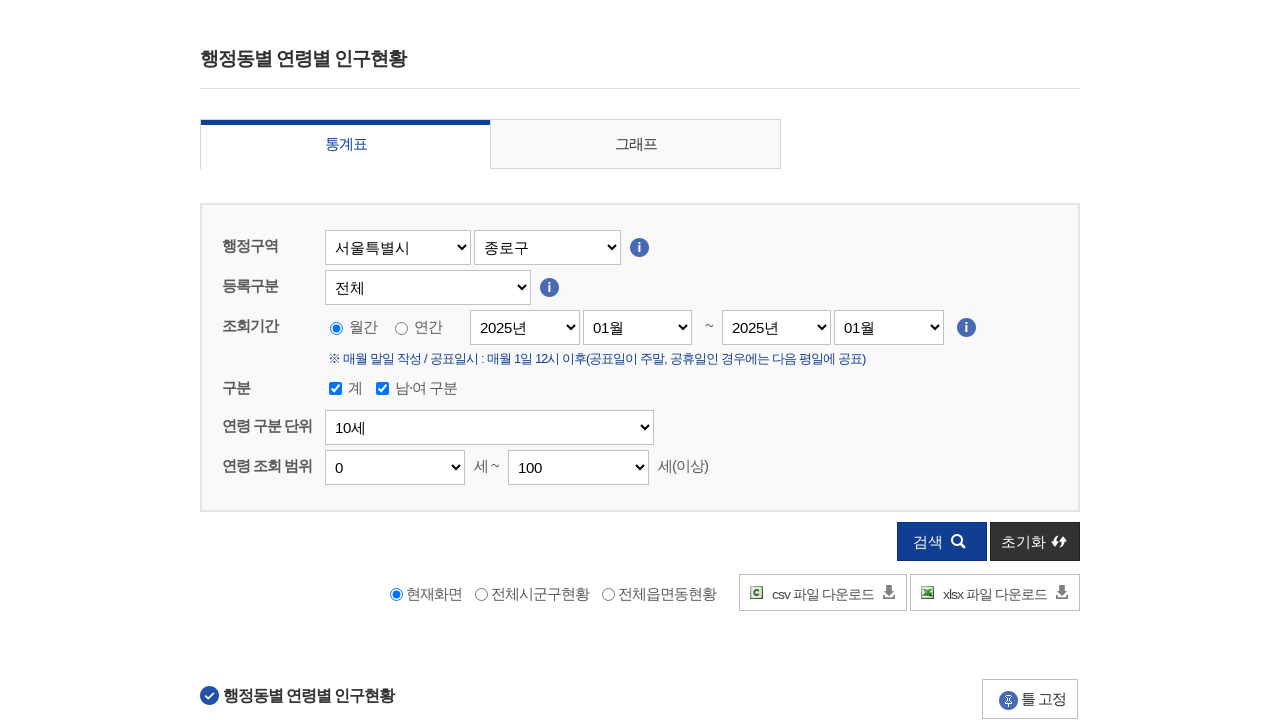

Selected end month filter (index 11 - December) on select[name='searchMonthEnd']
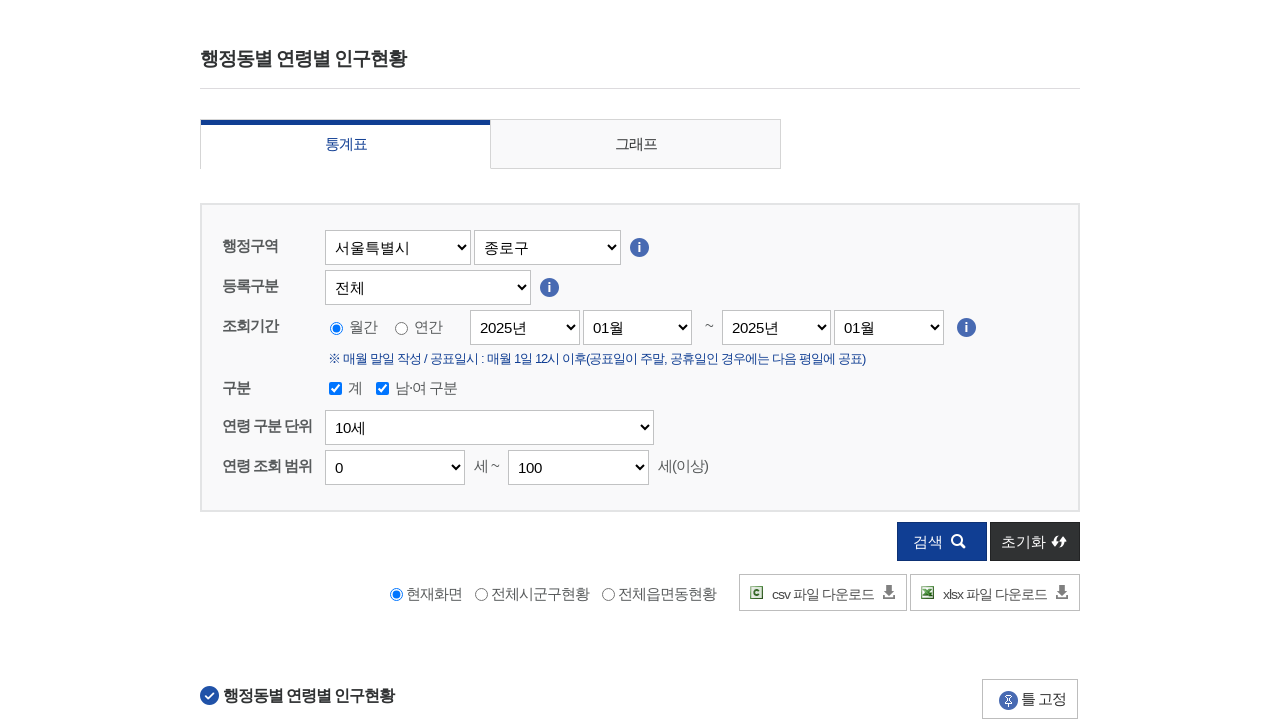

Waited for end month selection to process
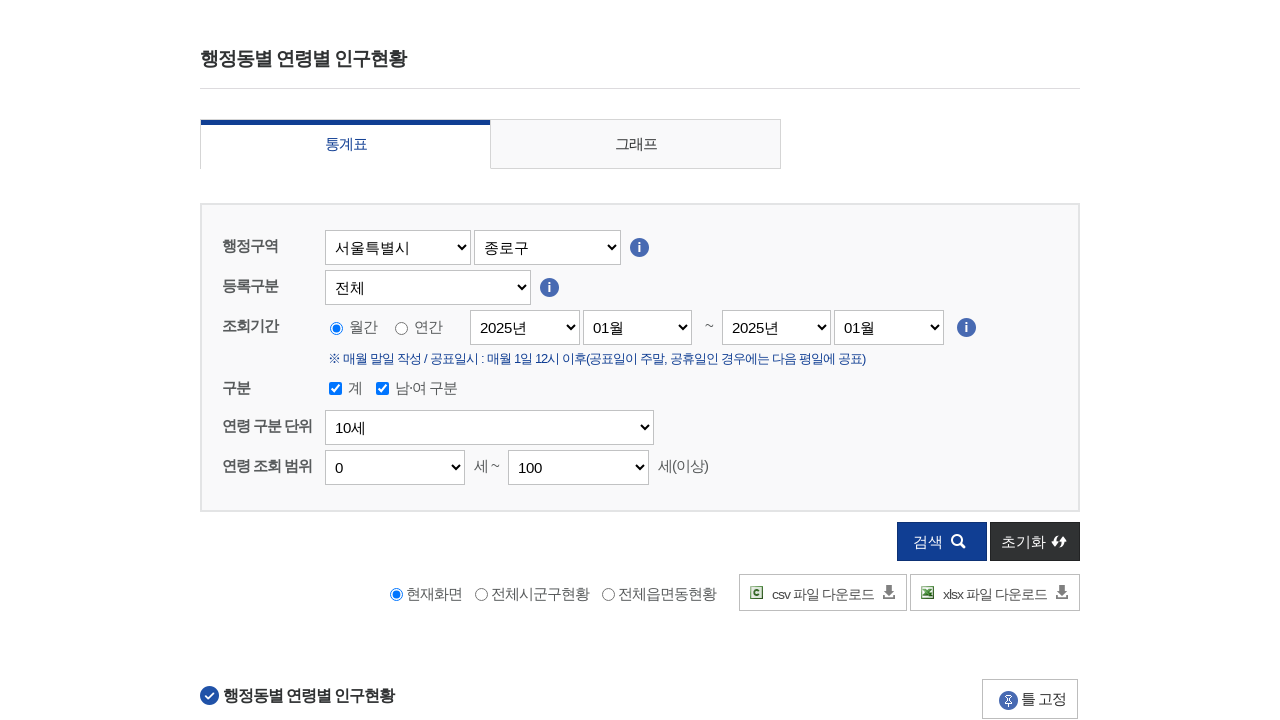

Clicked search button to submit population statistics query at (942, 541) on .btn_search
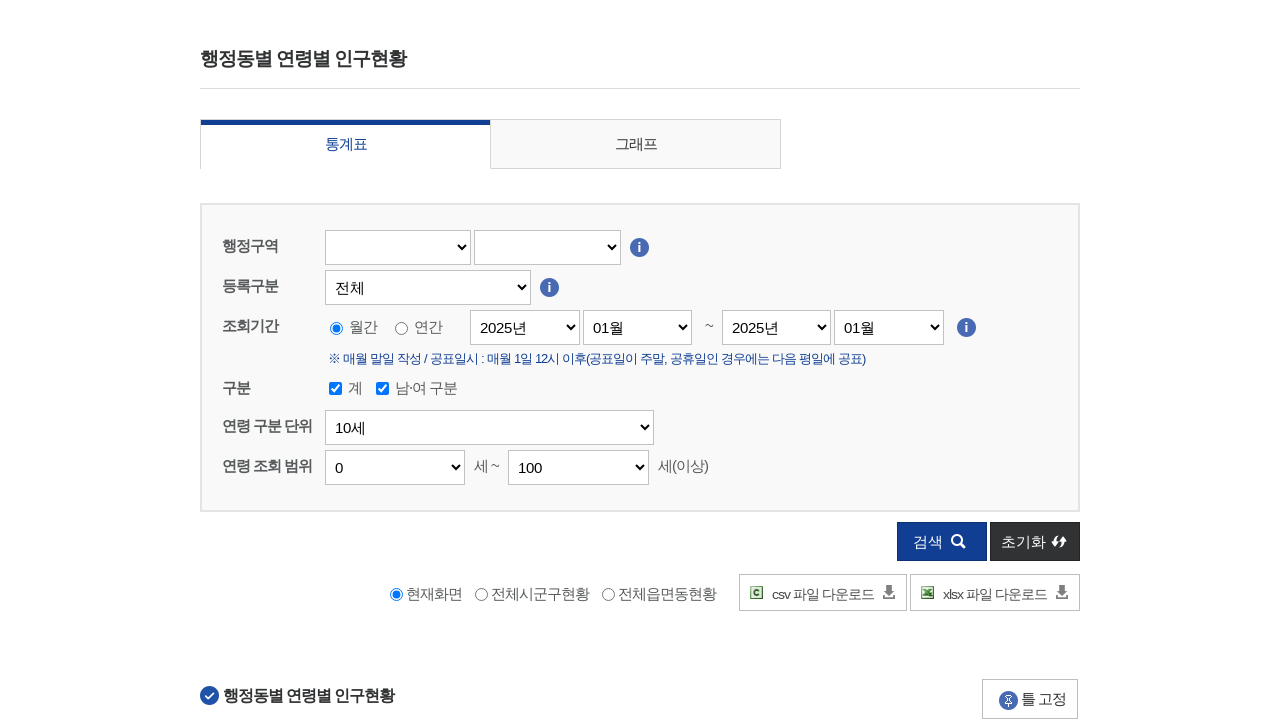

Waited for population statistics results to load
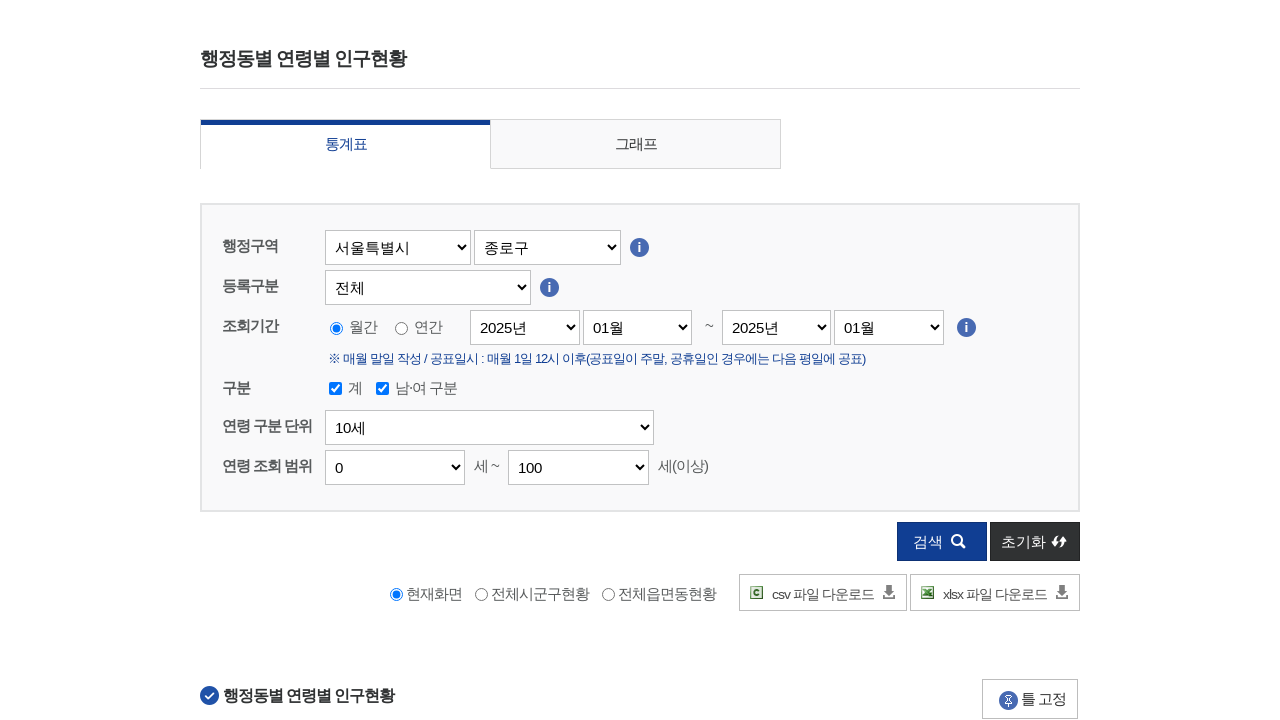

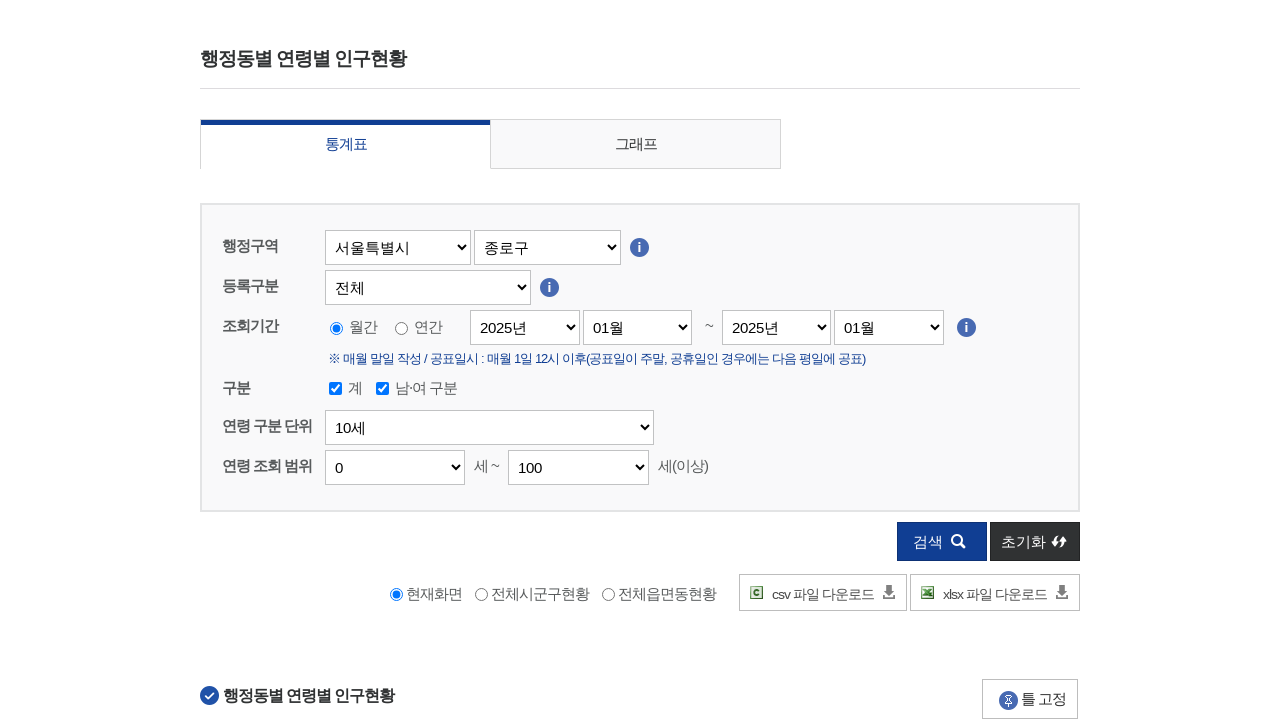